Tests keyboard interactions on a text input field by typing text, selecting it with keyboard shortcuts, and performing cut/paste operations

Starting URL: https://www.selenium.dev/selenium/web/single_text_input.html

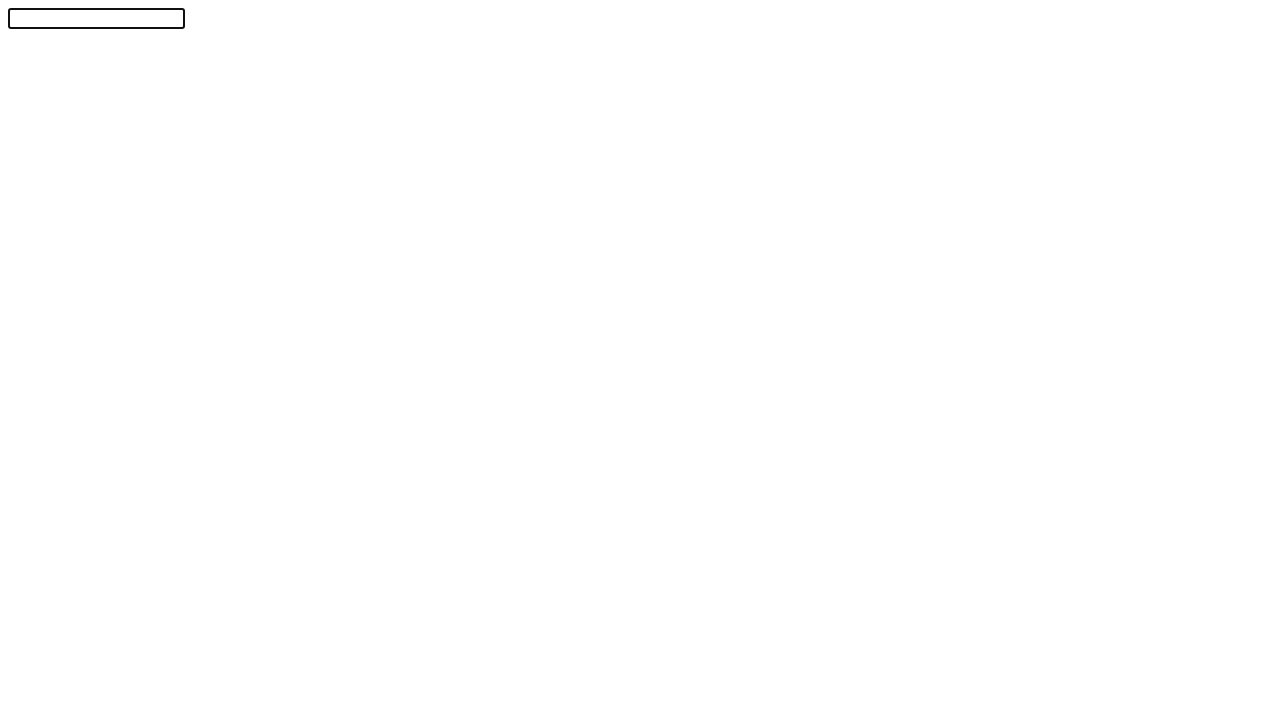

Located text input field with id 'textInput'
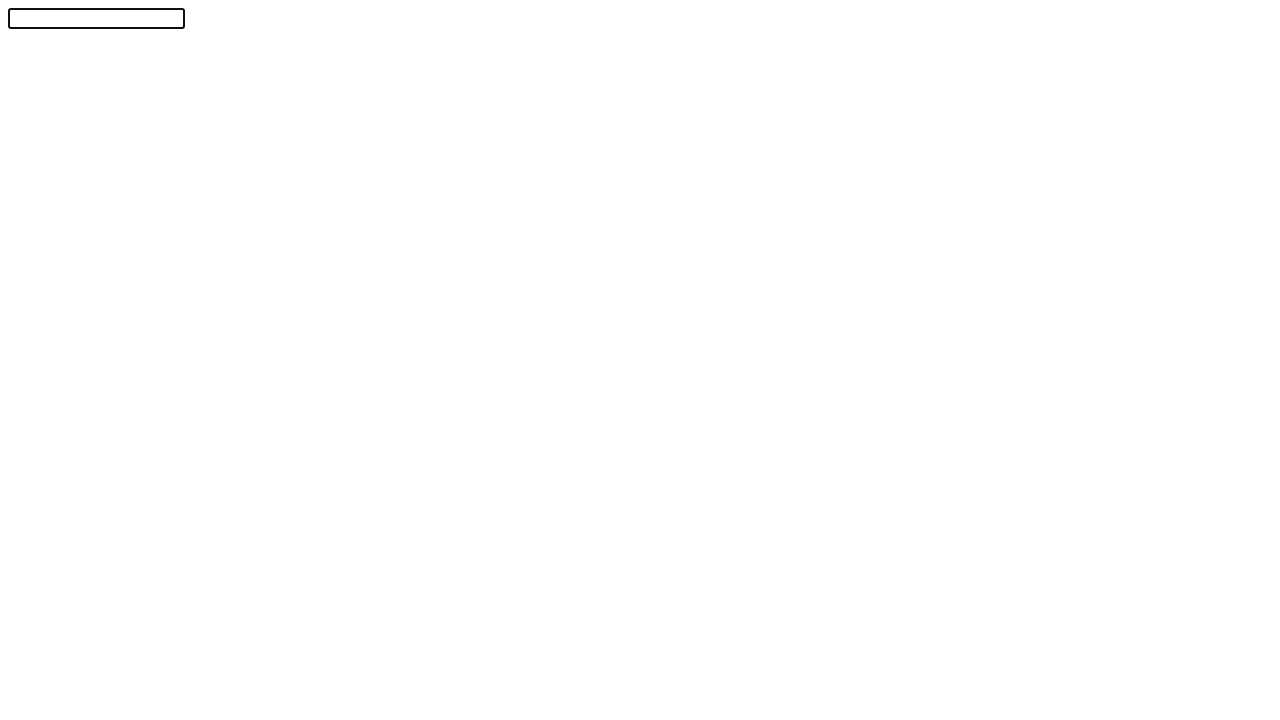

Filled text input field with 'Selenium!' on #textInput
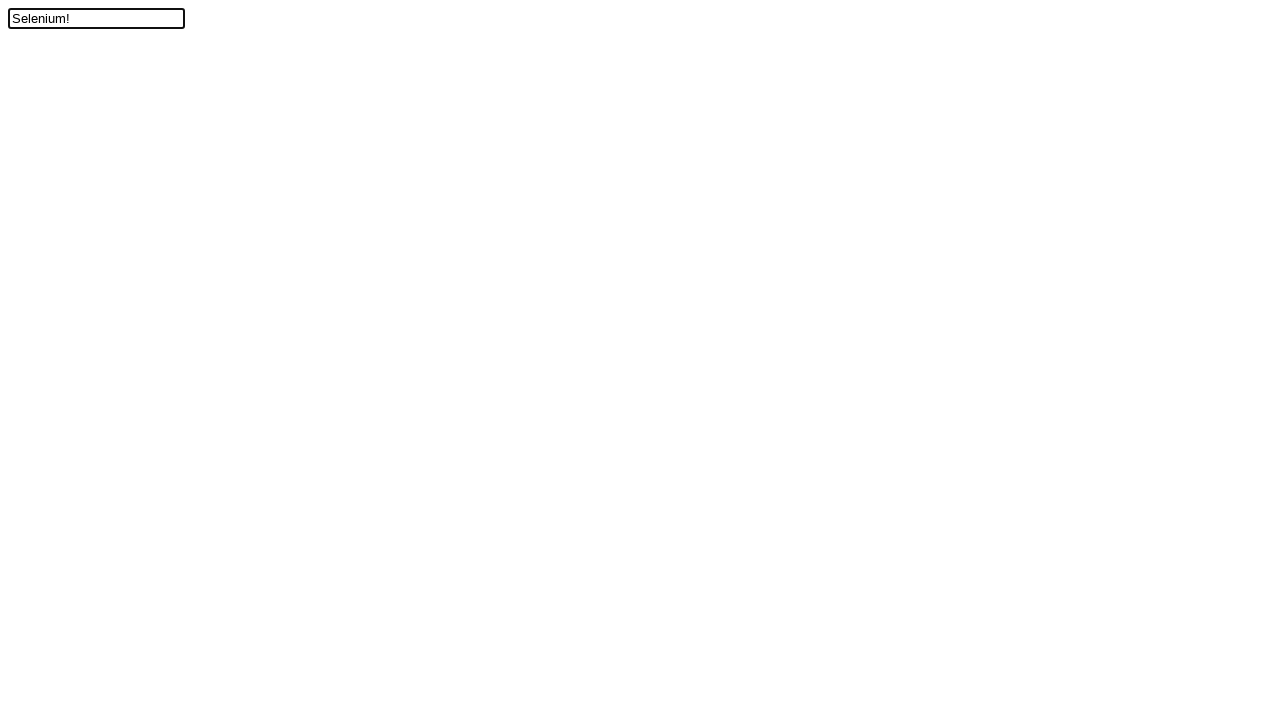

Clicked on text input field to focus at (96, 18) on #textInput
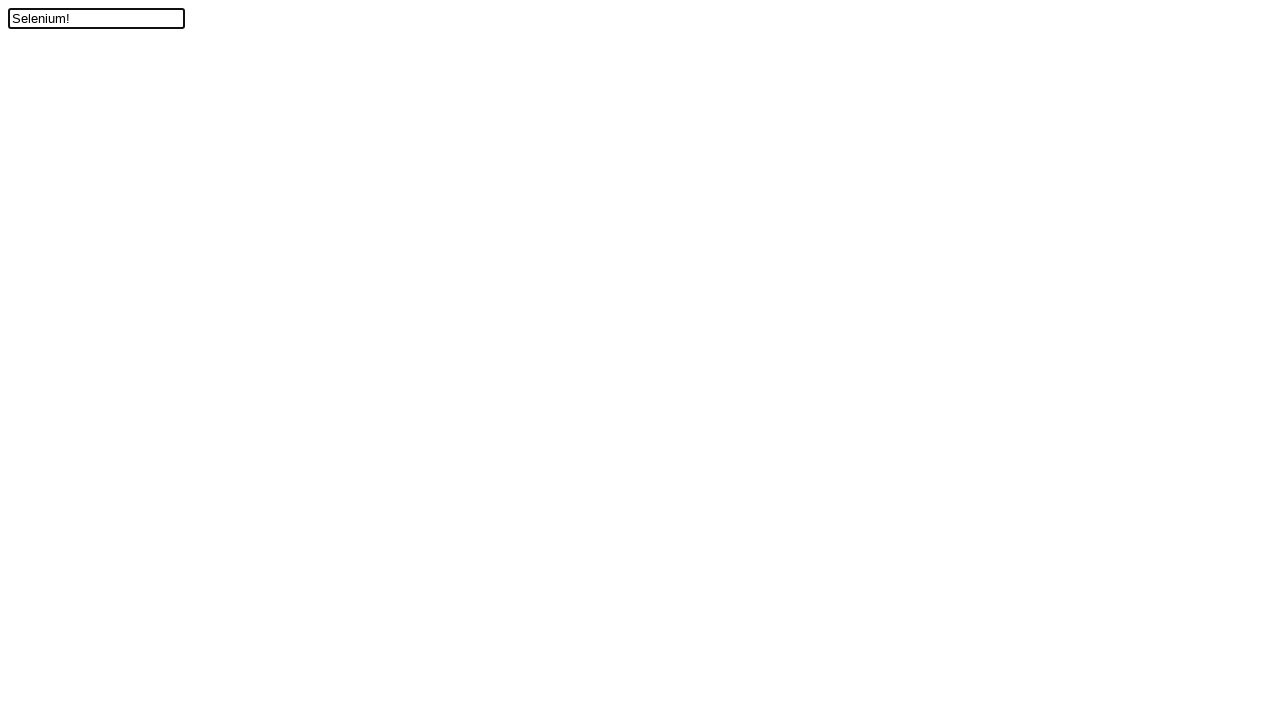

Pressed Shift key down to start selection
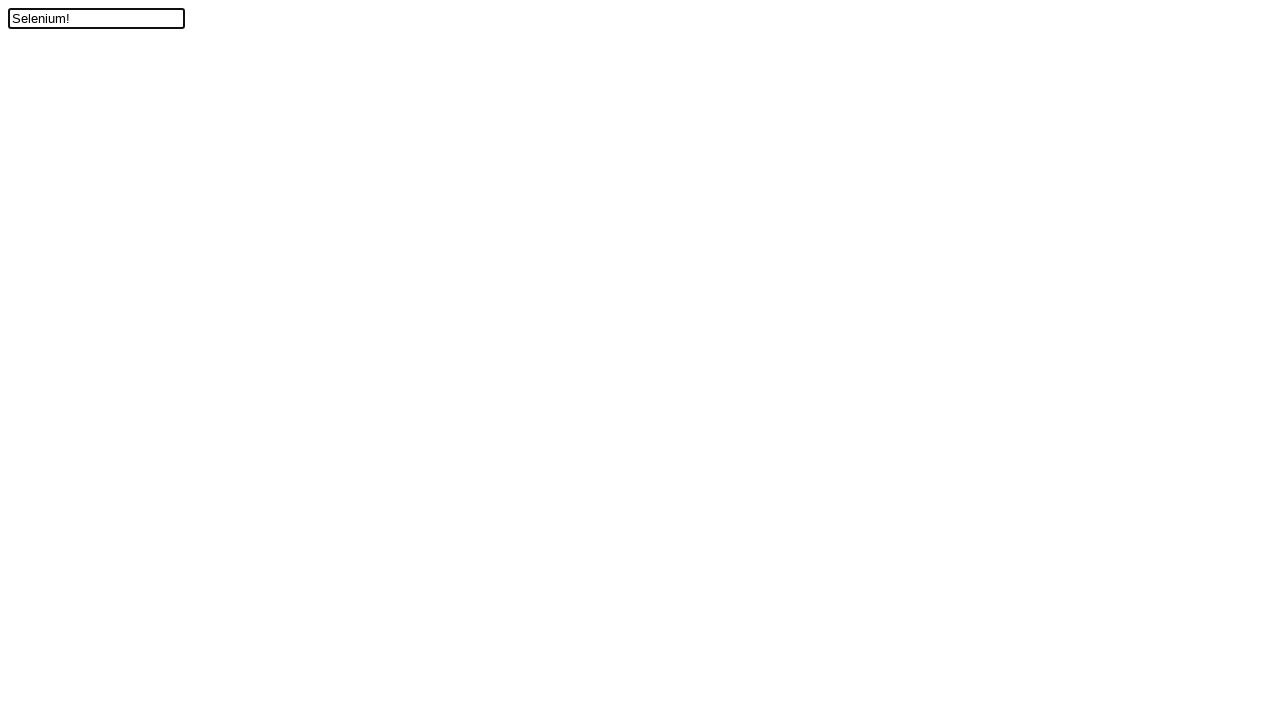

Pressed ArrowLeft to select character
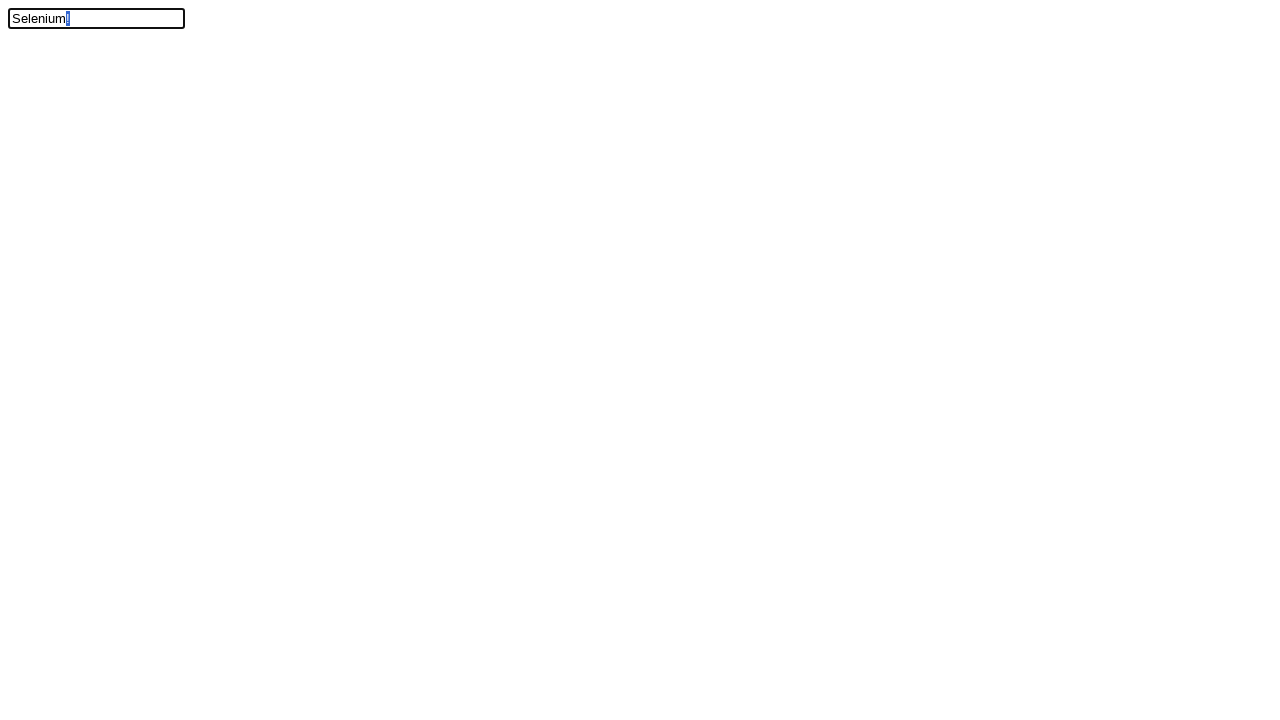

Pressed ArrowLeft again to select second character
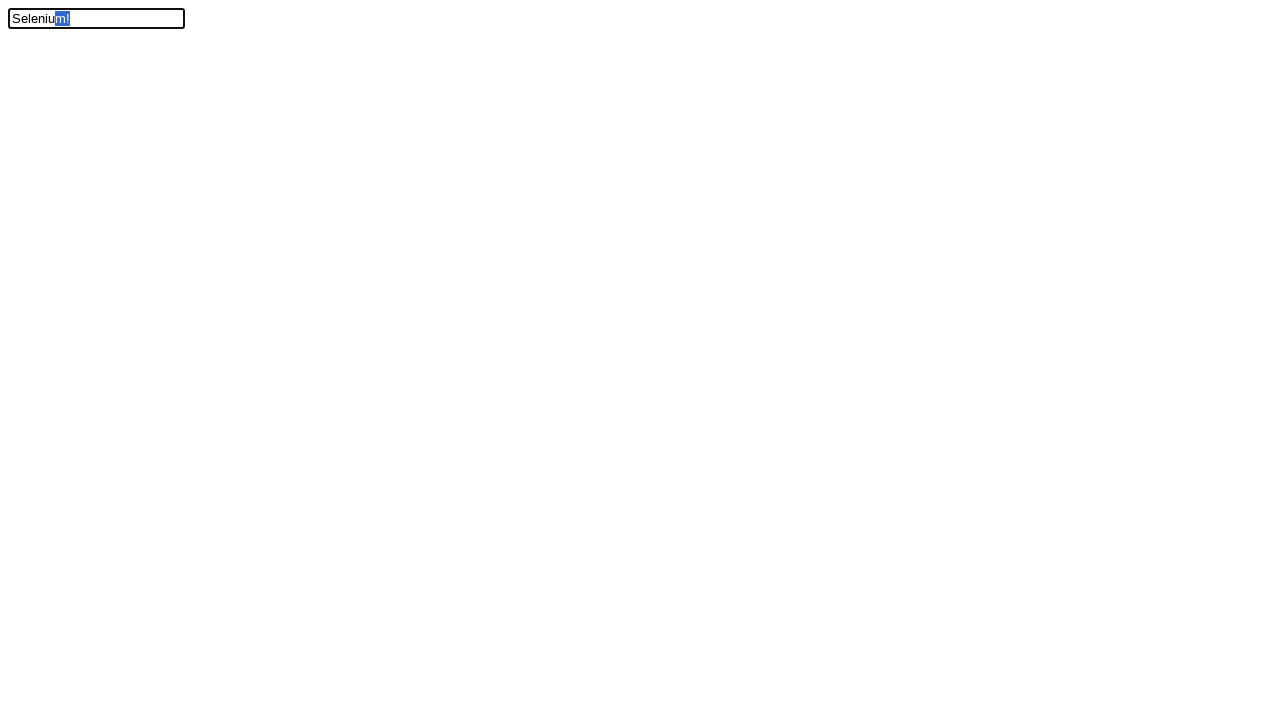

Released Shift key to complete selection of last 2 characters
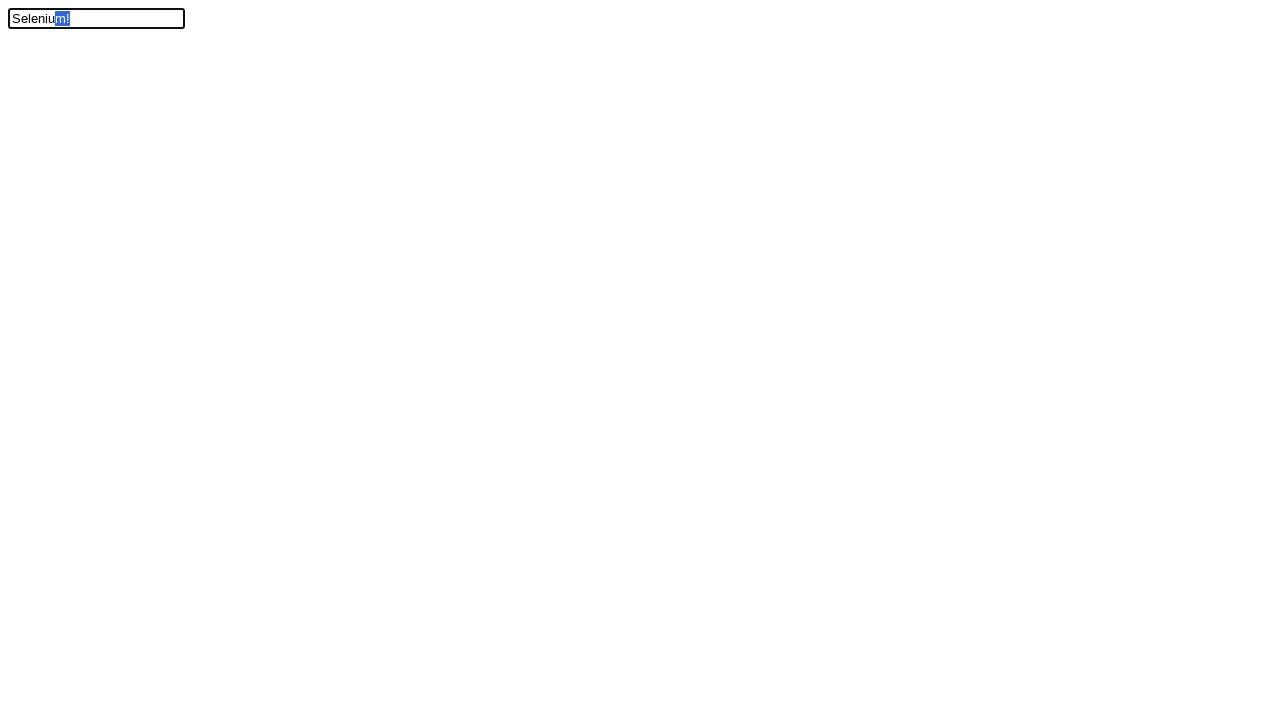

Pressed Control key down to prepare for cut operation
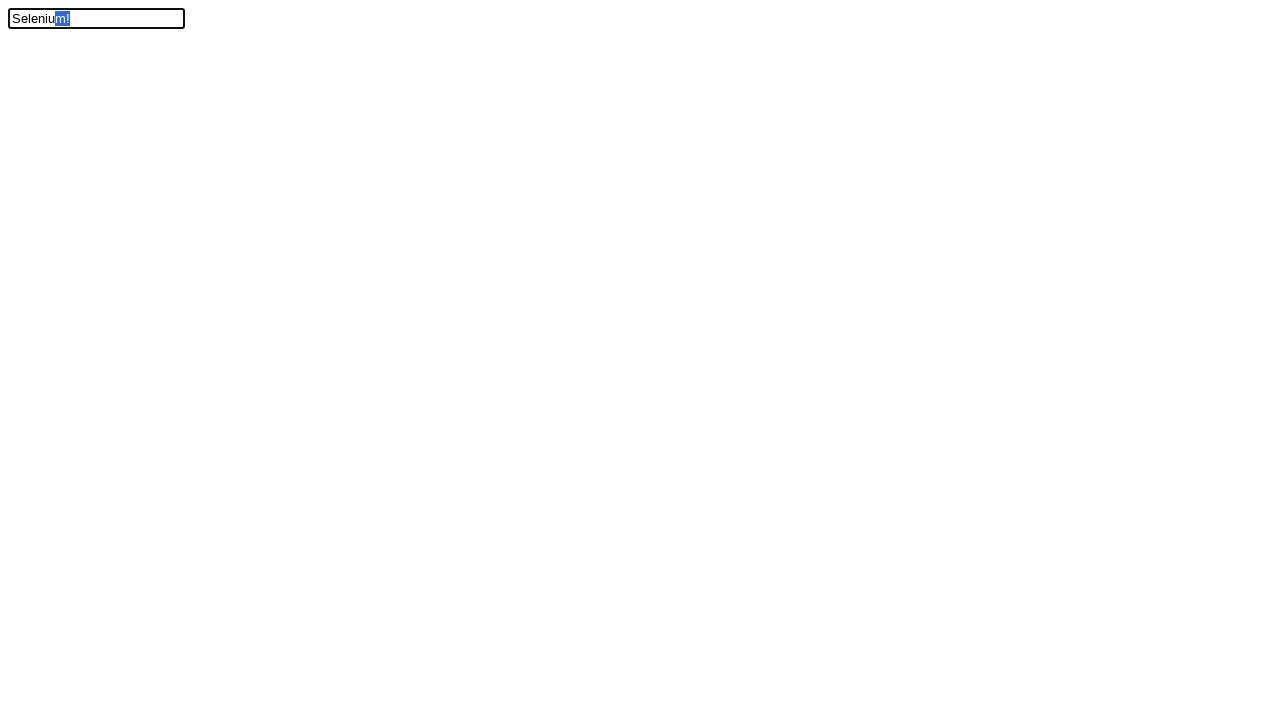

Pressed 'x' to cut the selected text
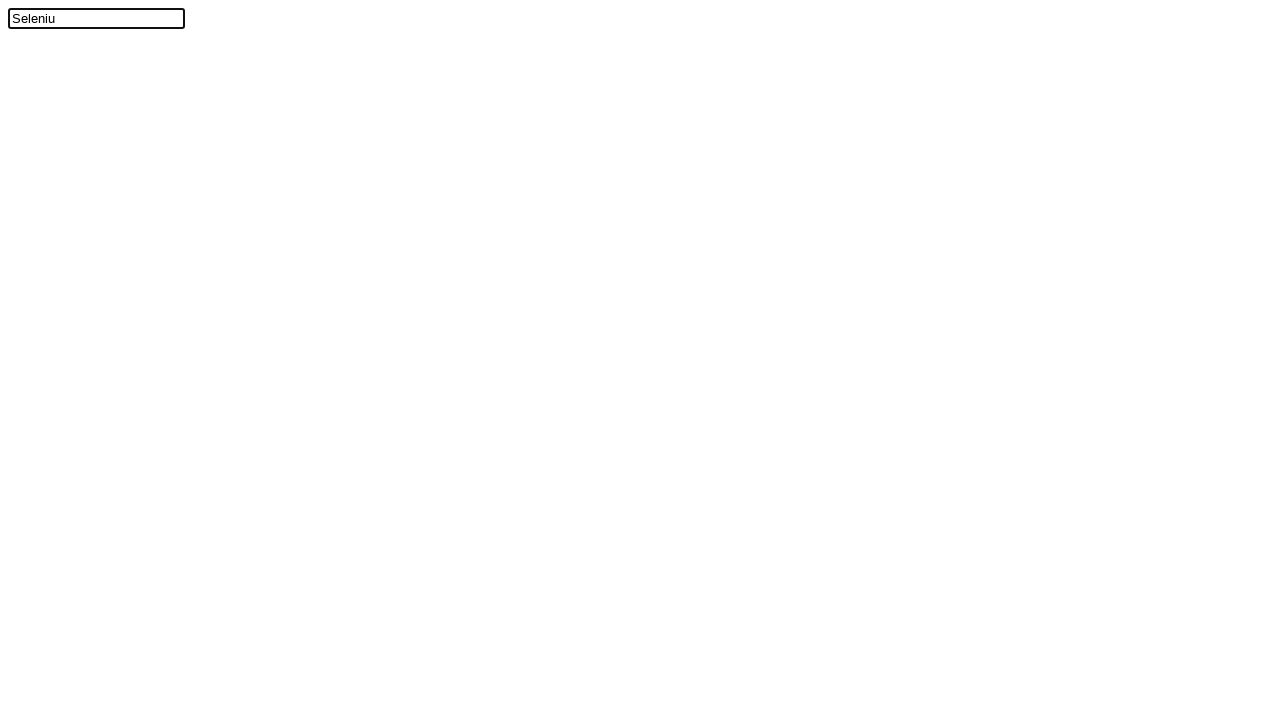

Released Control key after cut operation
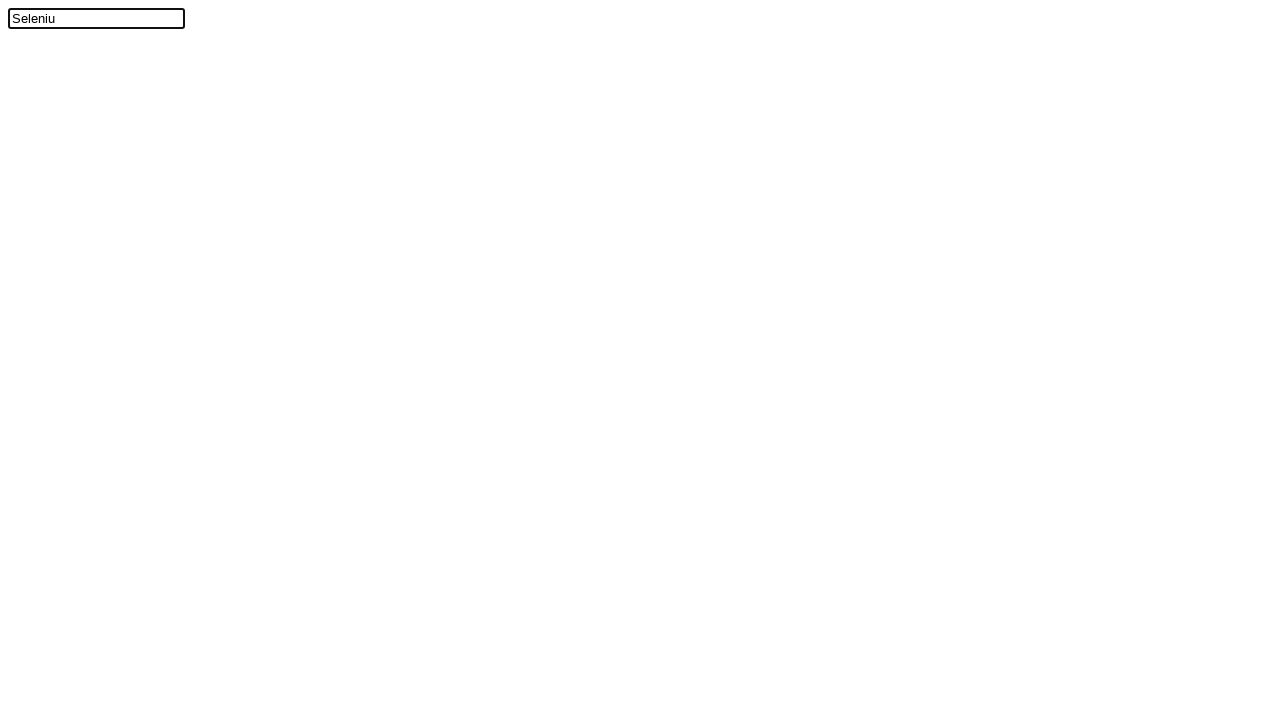

Pressed Control key down to prepare for paste operation
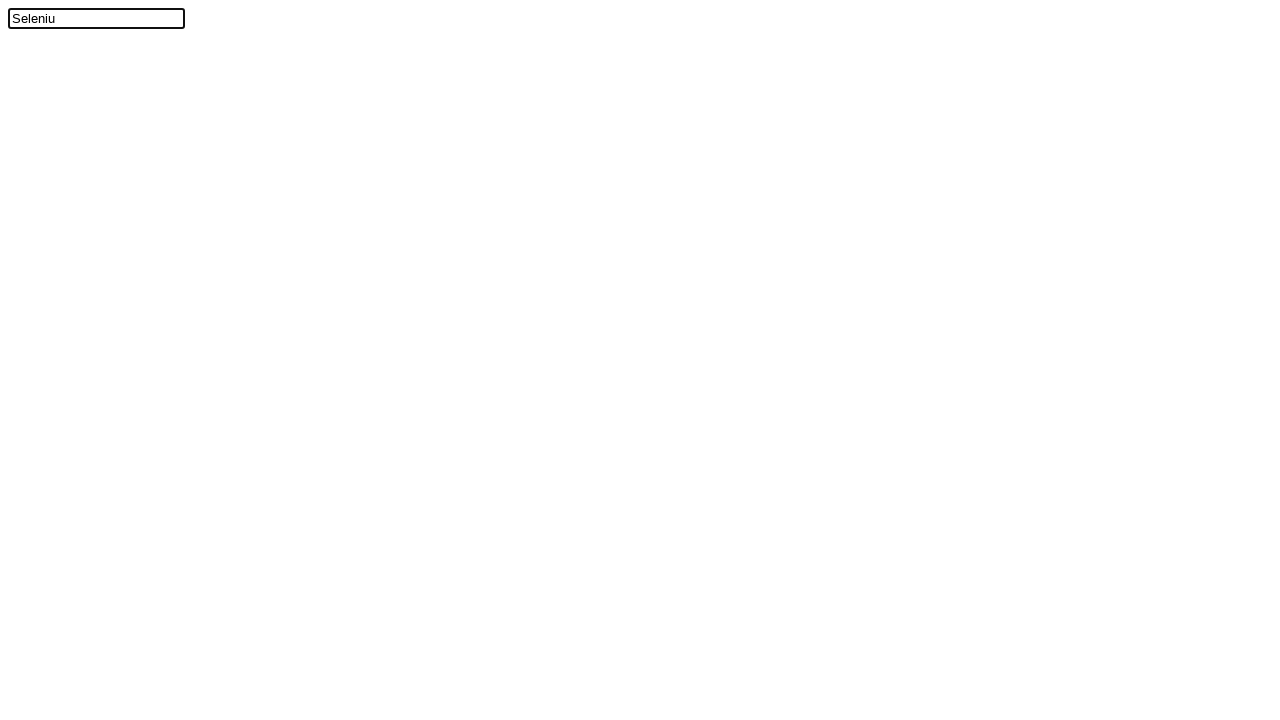

Pressed 'v' to paste cut text (first paste)
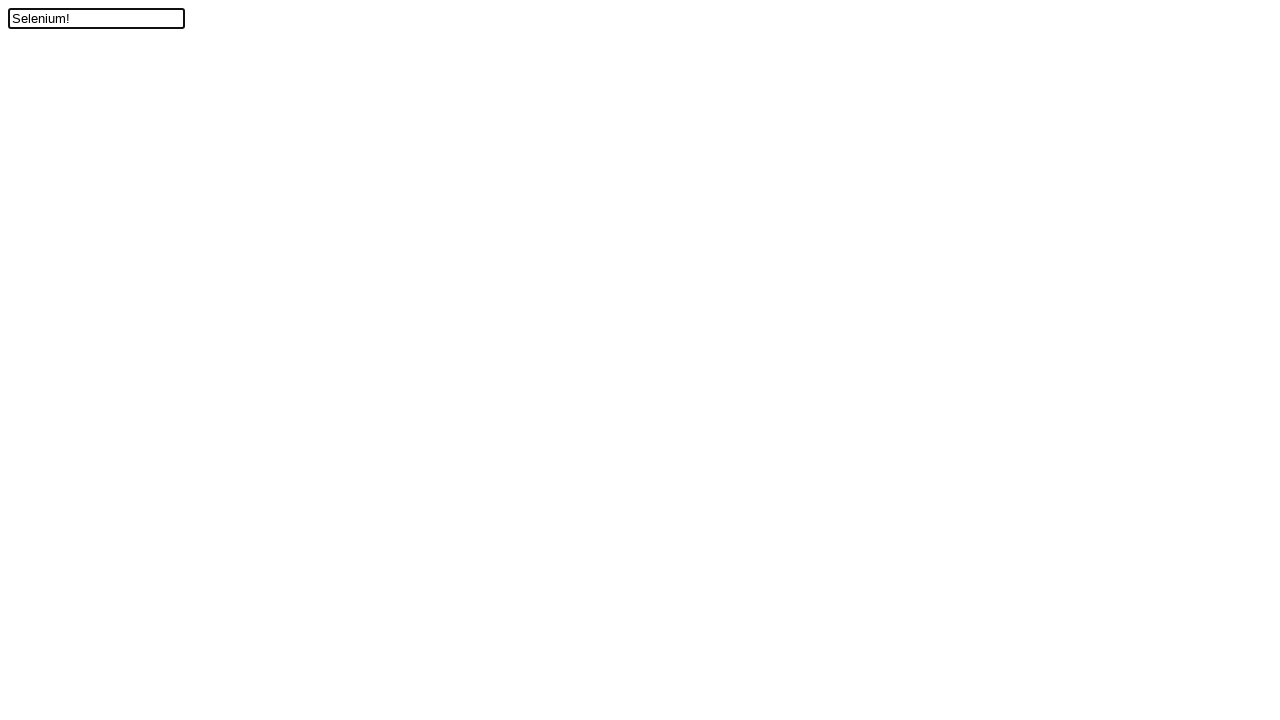

Pressed 'v' to paste cut text again (second paste)
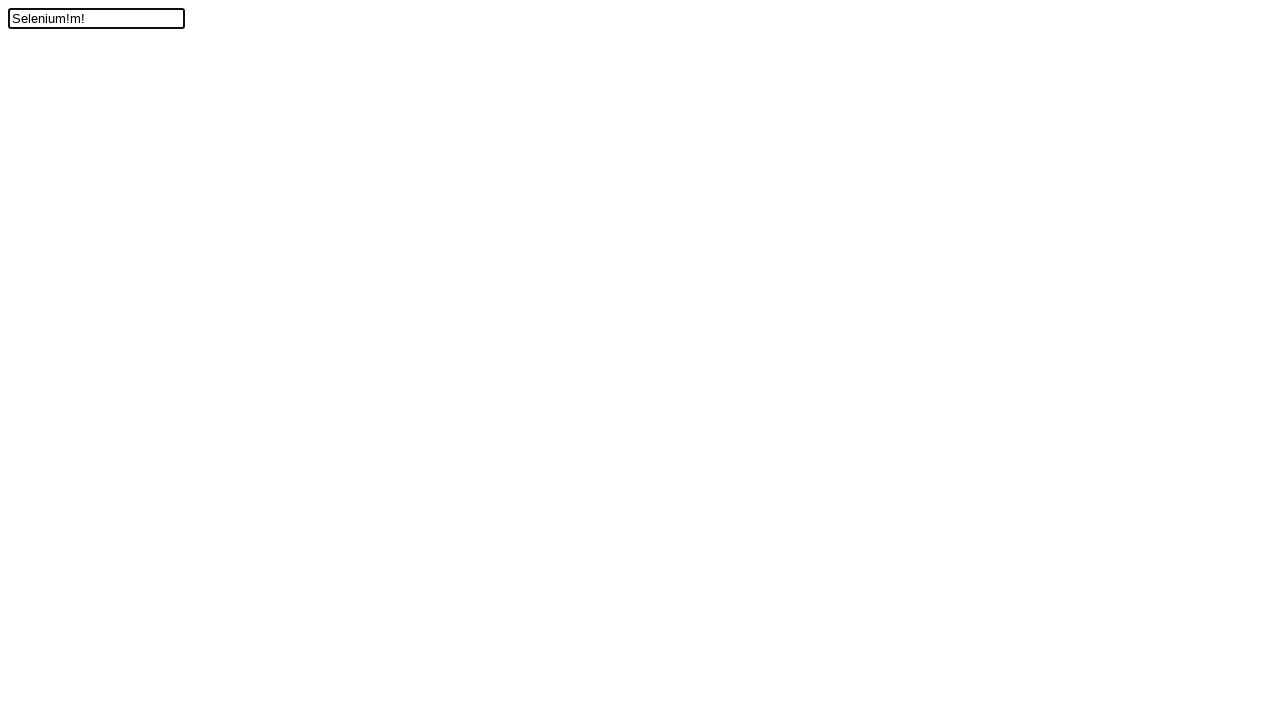

Released Control key after paste operations
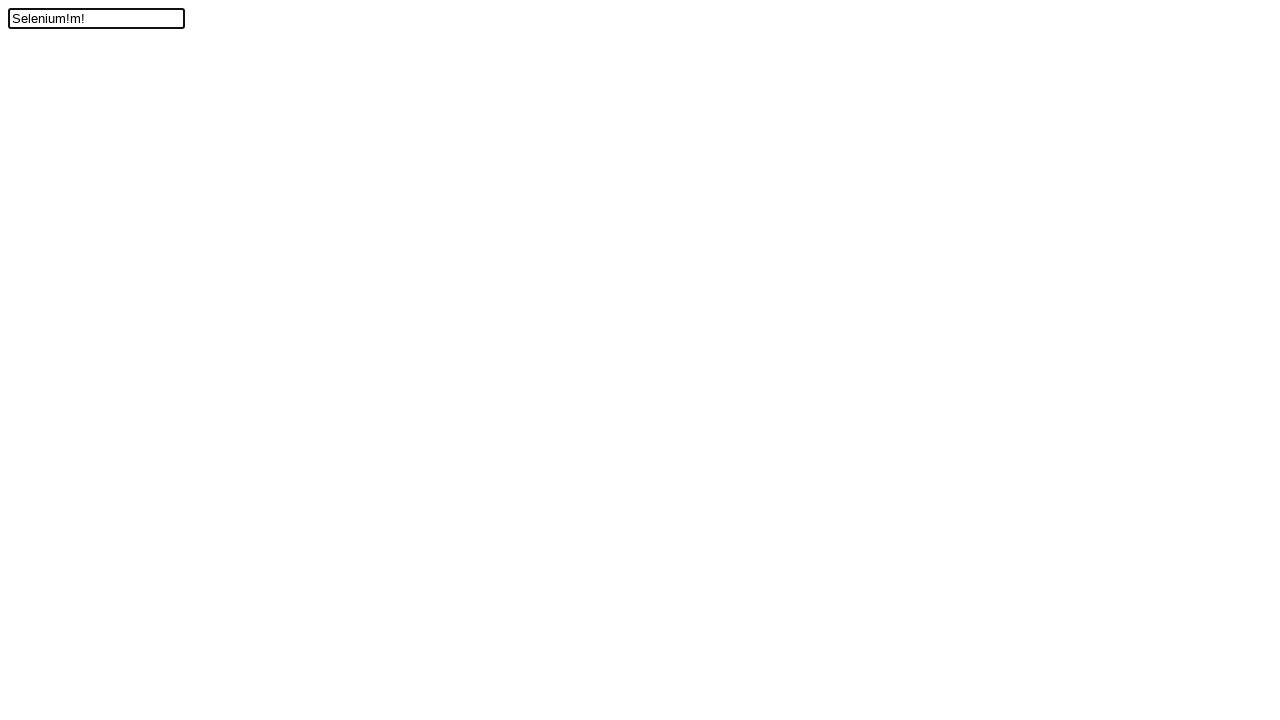

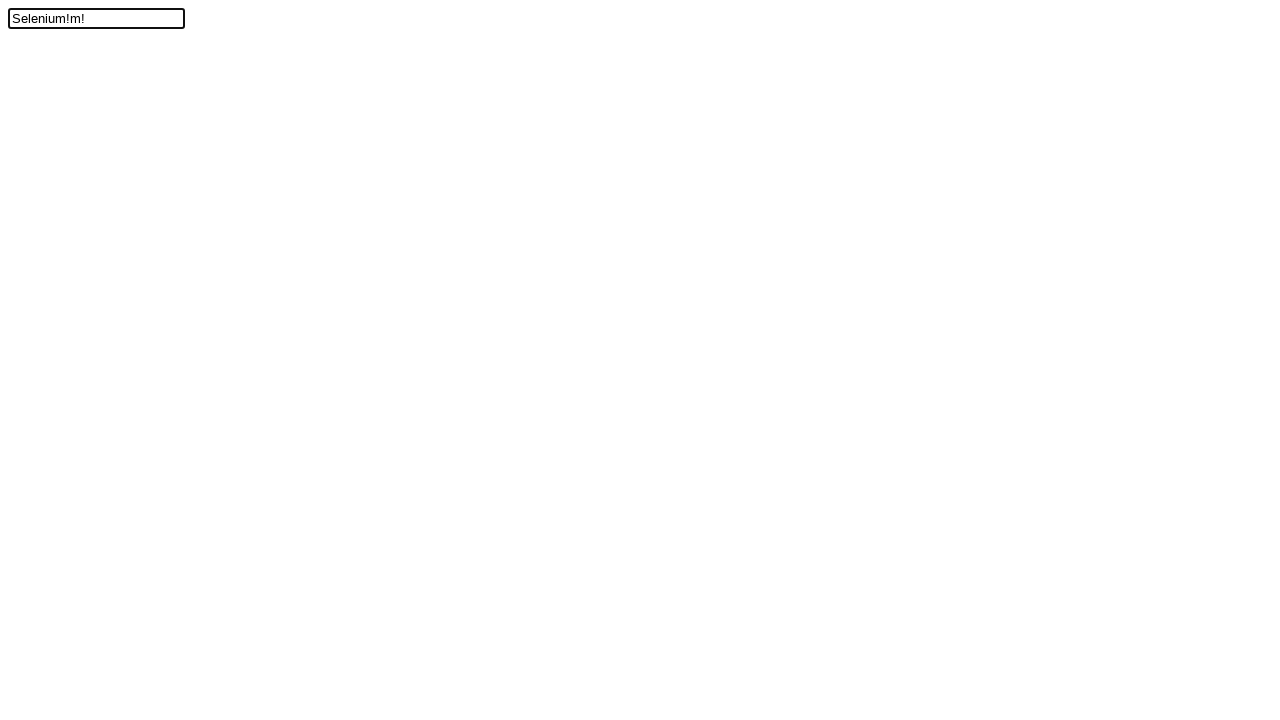